Navigates to the signup/login page by clicking the corresponding link

Starting URL: http://automationexercise.com

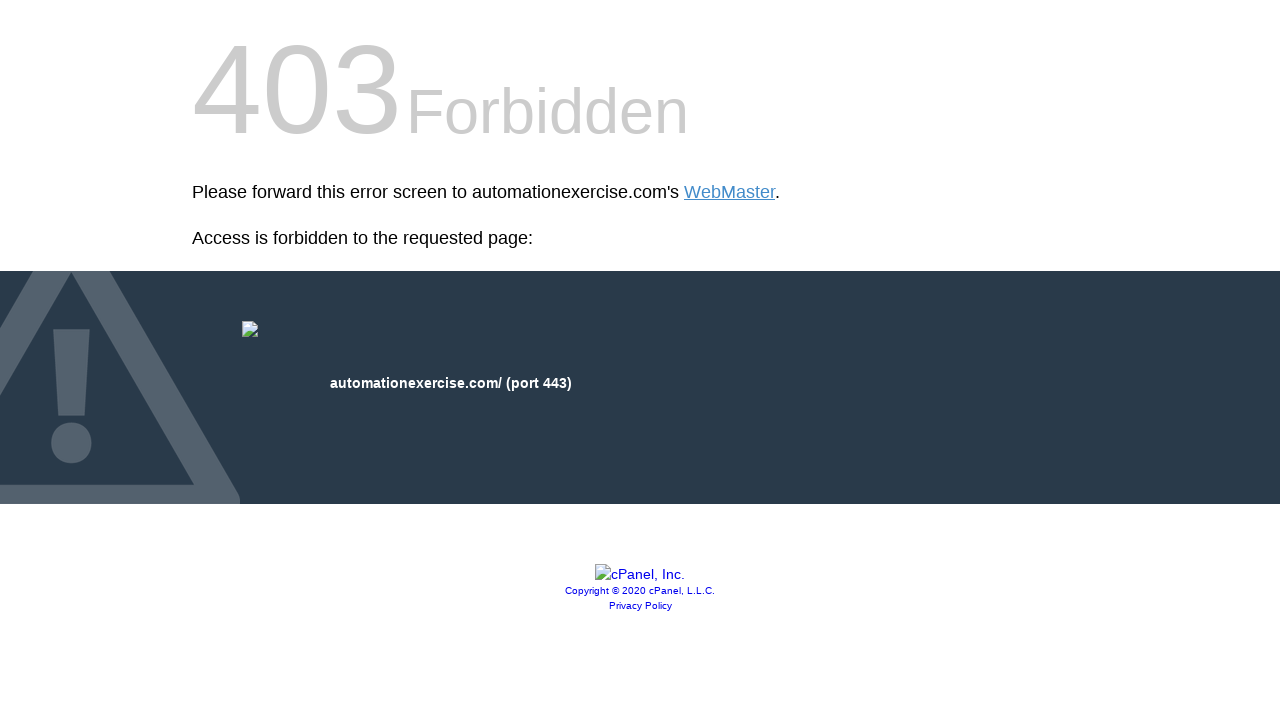

Navigated to http://automationexercise.com
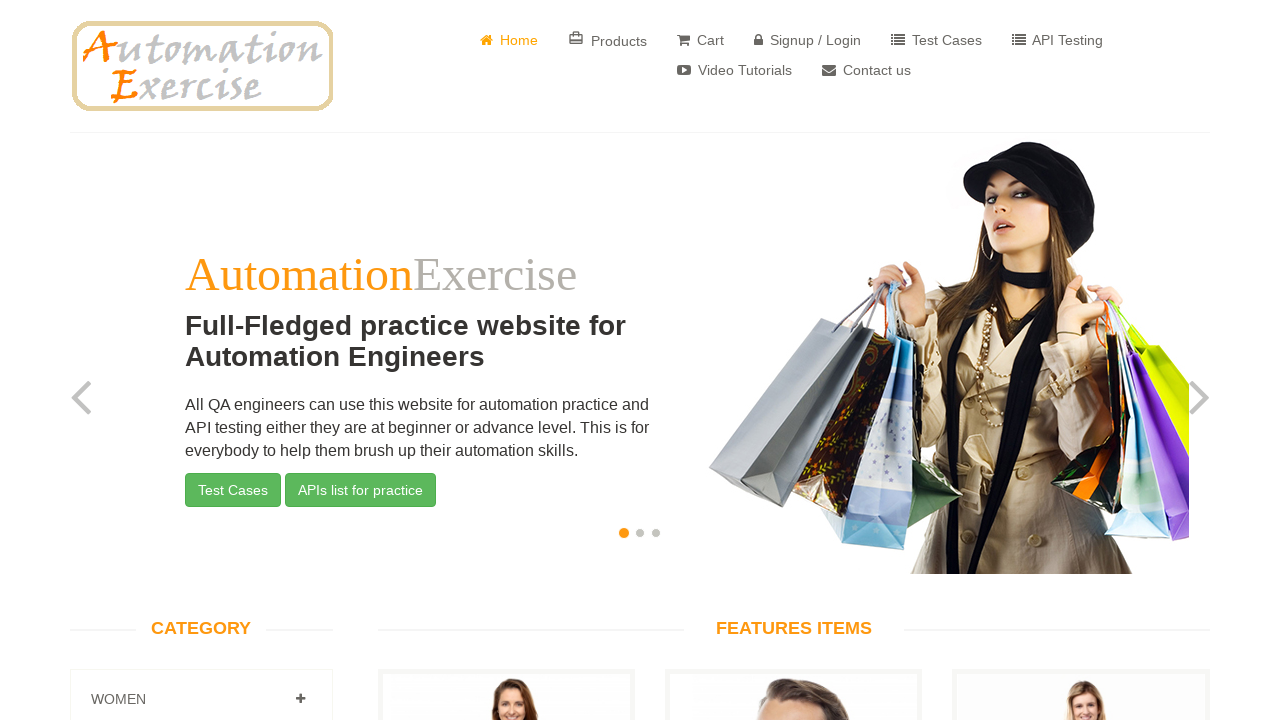

Clicked on Signup / Login link to navigate to signup/login page at (808, 40) on text=Signup / Login
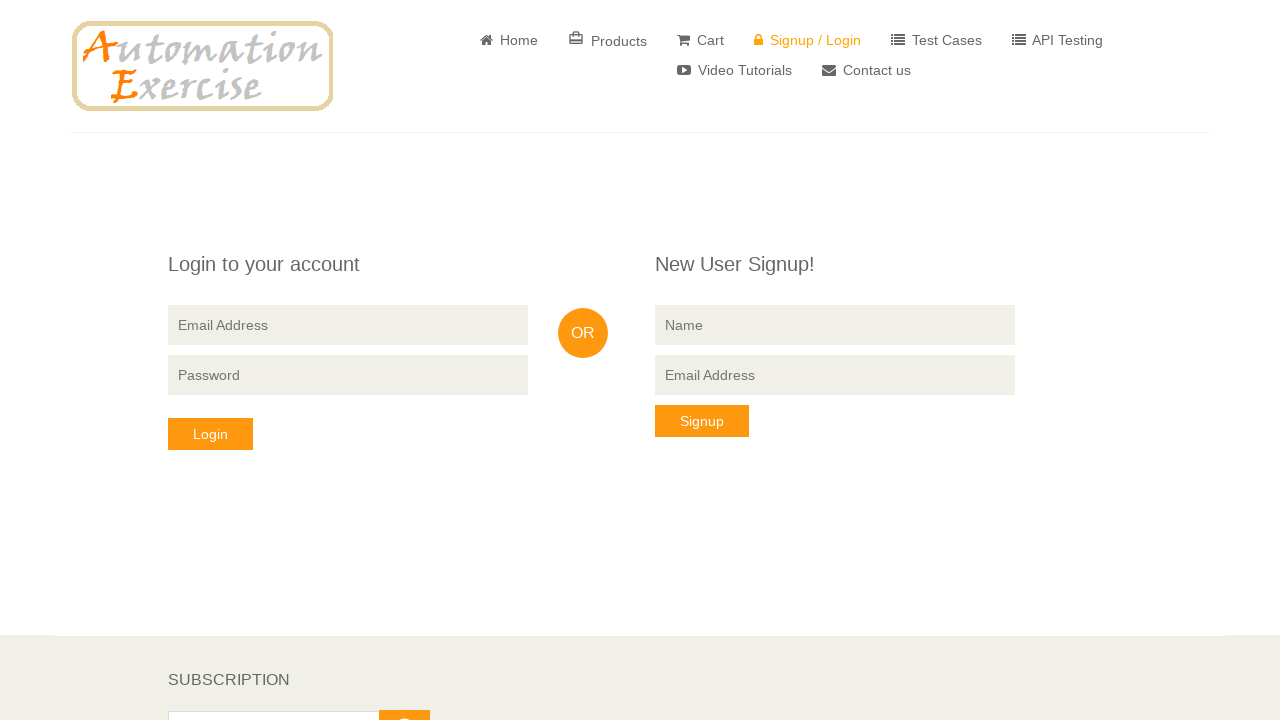

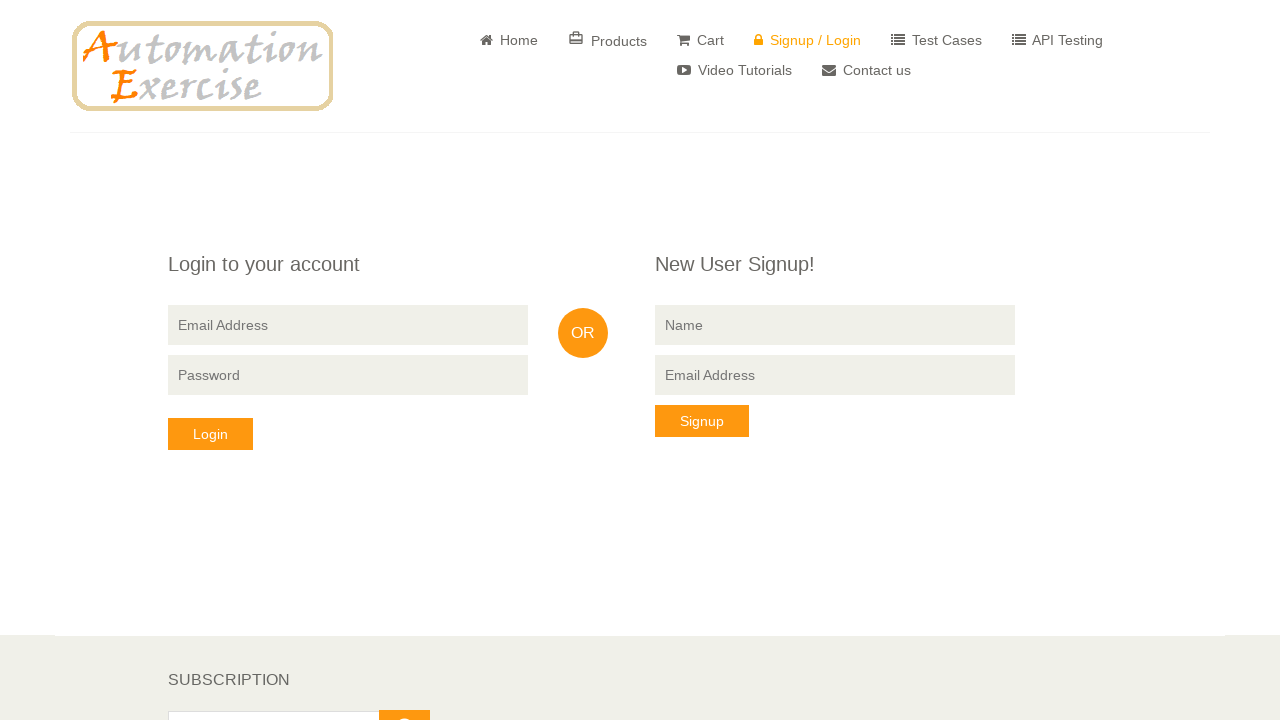